Solves a mathematical puzzle by extracting an attribute value, calculating the result, and submitting the form with appropriate selections

Starting URL: http://suninjuly.github.io/get_attribute.html

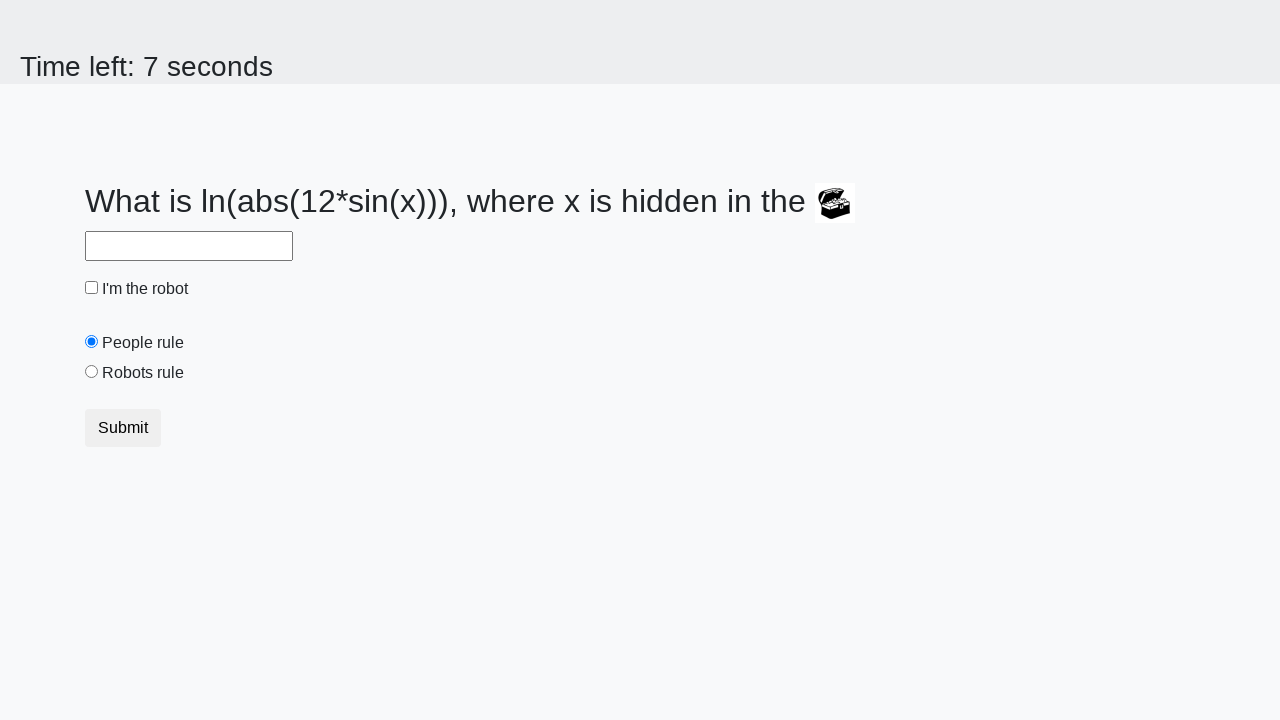

Located treasure element
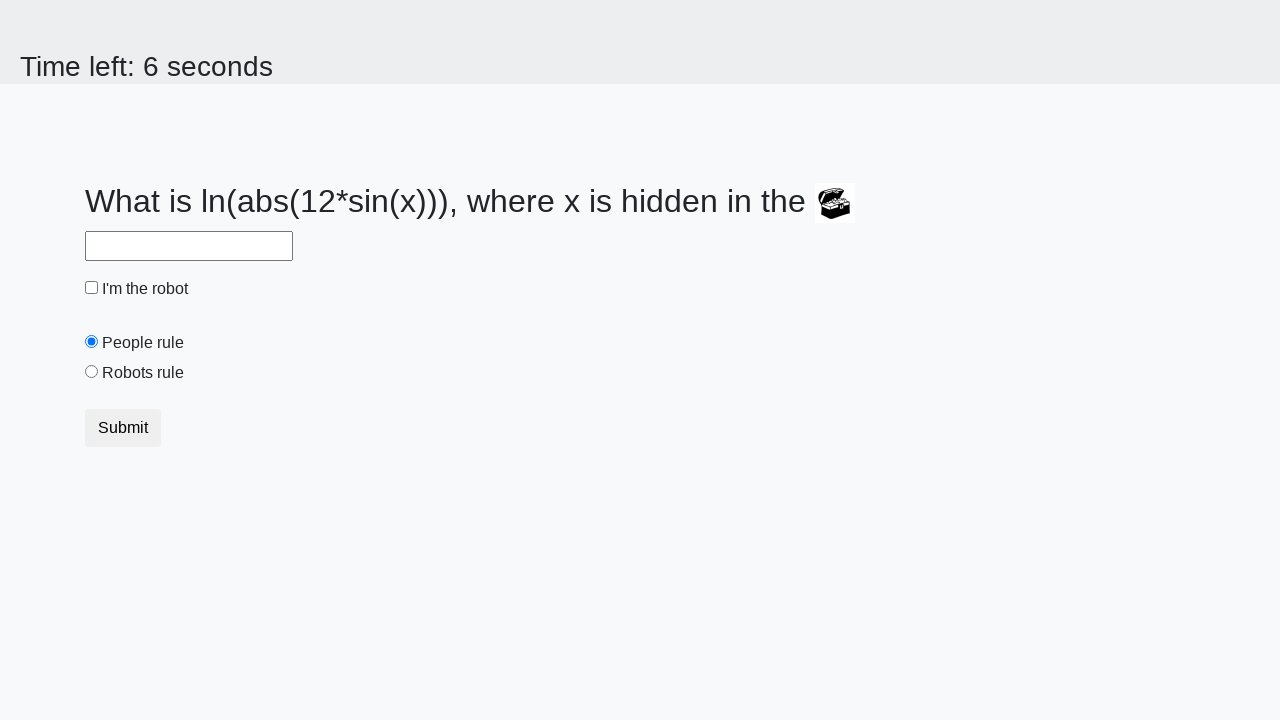

Extracted valuex attribute: 32
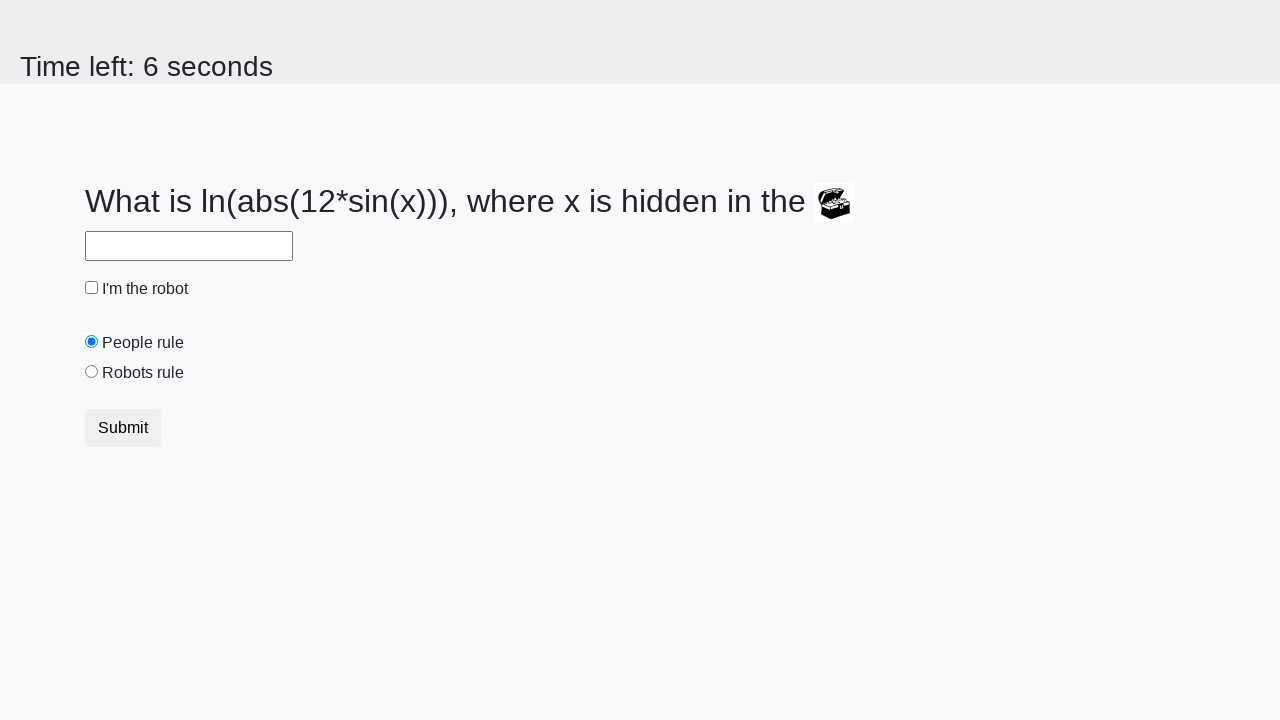

Calculated mathematical result: 1.8896602564035085
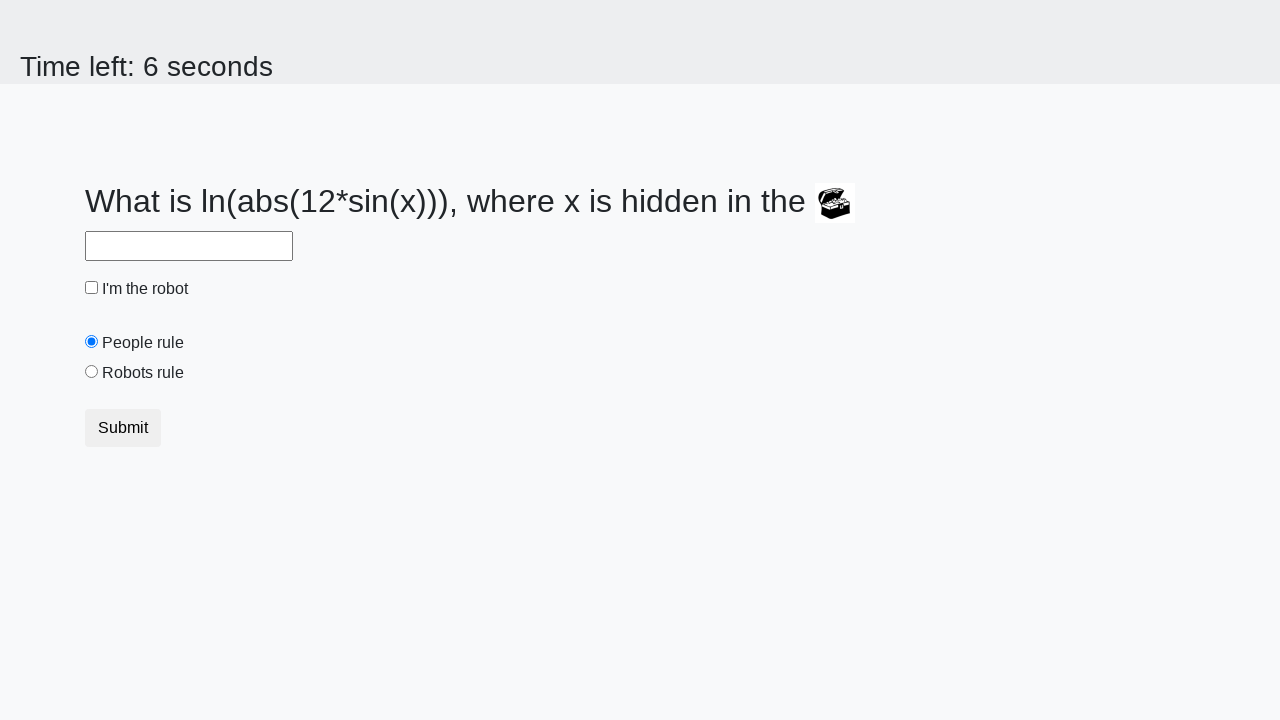

Filled answer field with calculated value on #answer
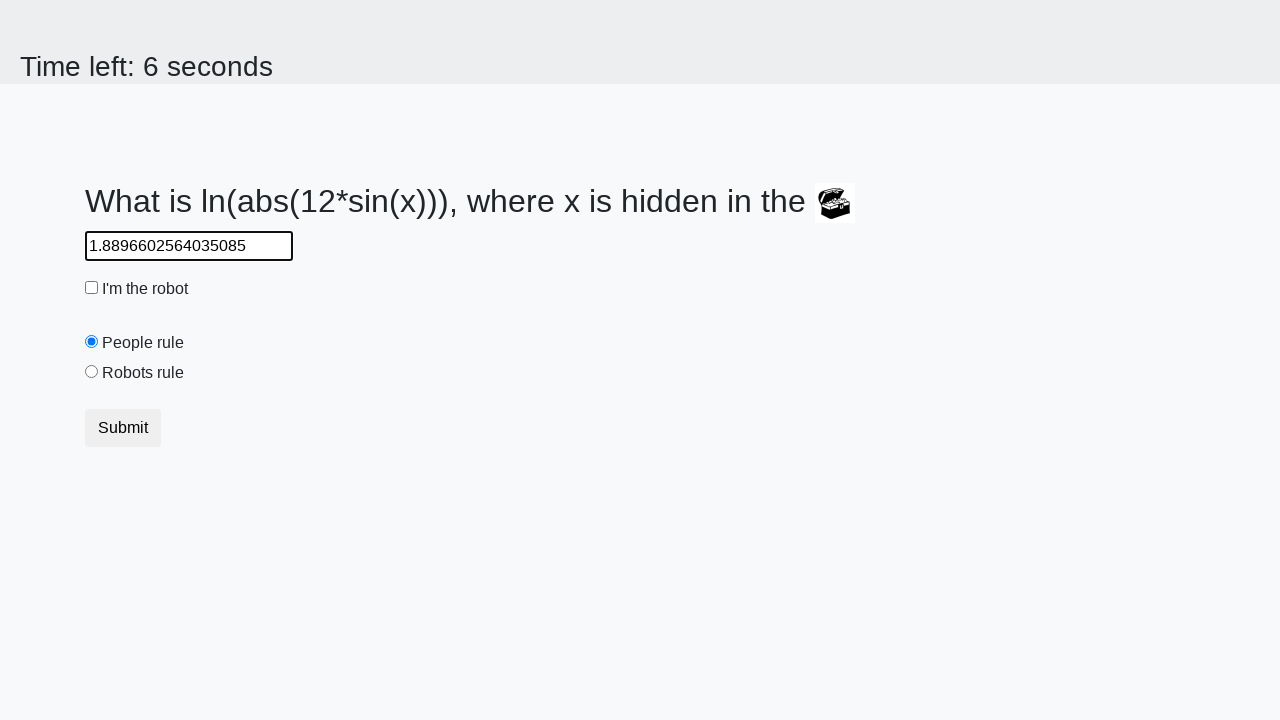

Clicked robot checkbox at (92, 288) on #robotCheckbox
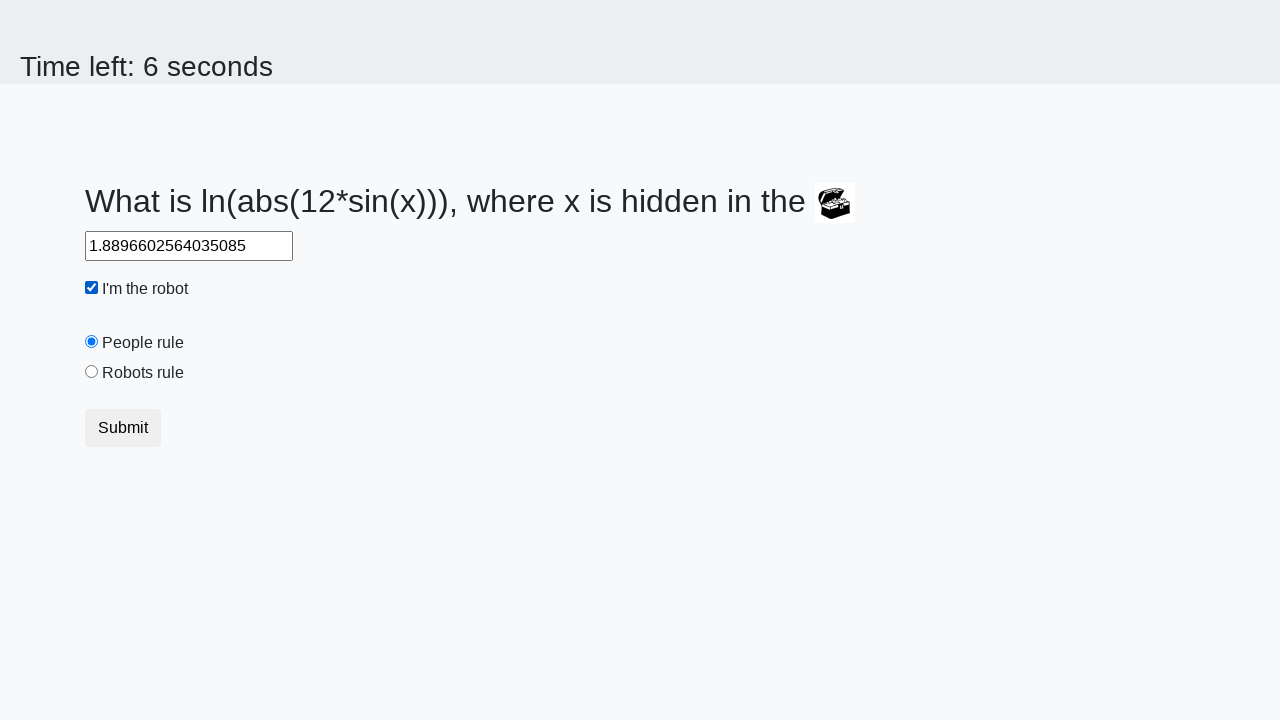

Clicked robots rule radio button at (92, 372) on #robotsRule
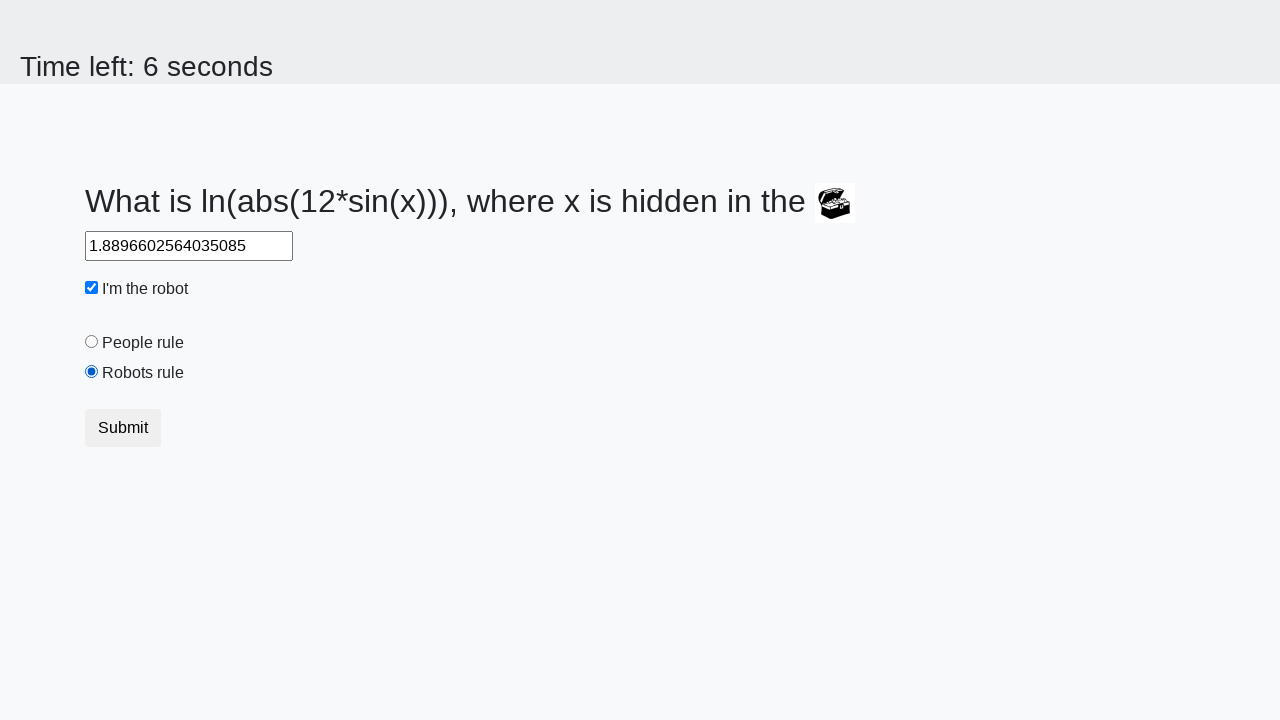

Clicked submit button at (123, 428) on .btn
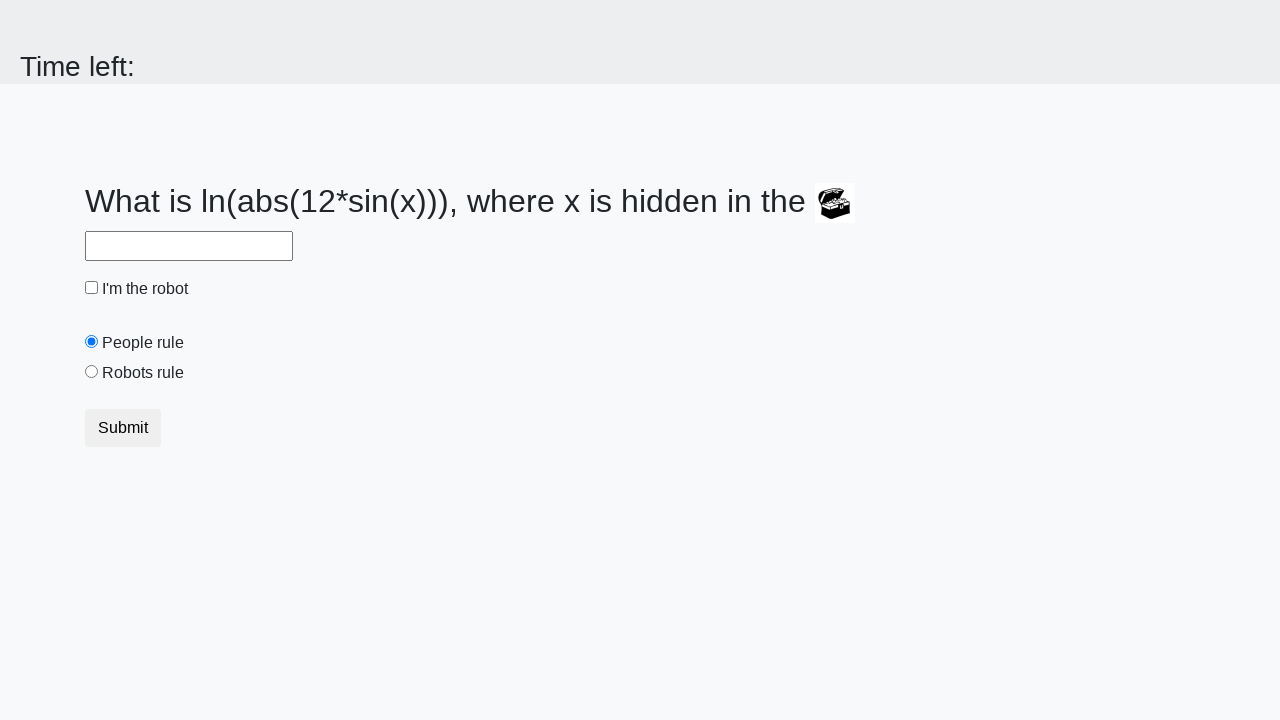

Waited 1000ms for form submission result
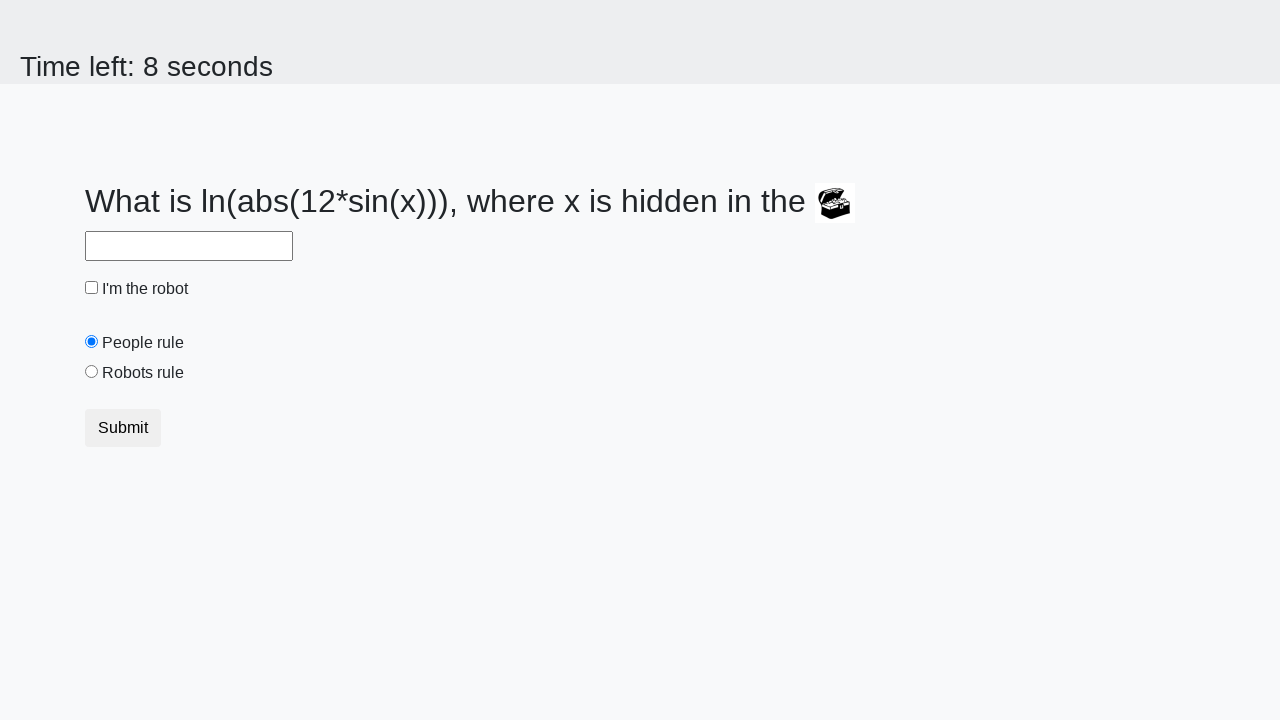

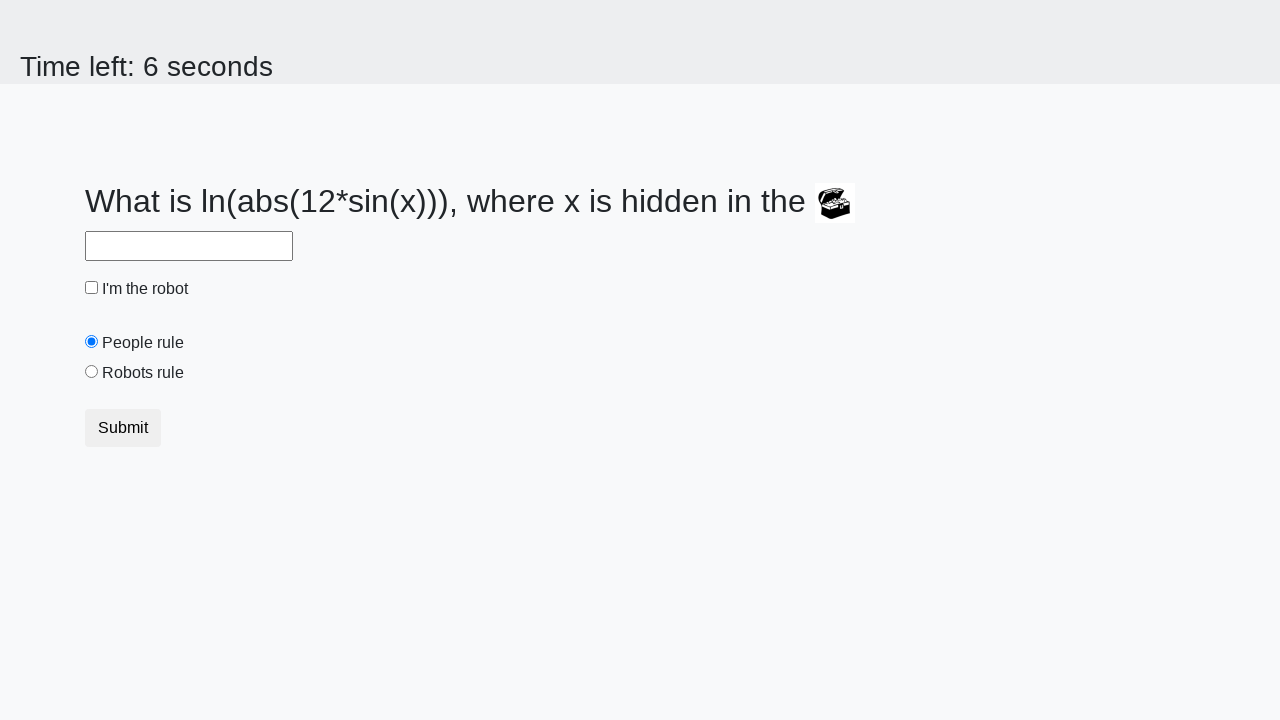